Tests navigation to Browse Languages section and verifies languages starting with numbers

Starting URL: http://www.99-bottles-of-beer.net/

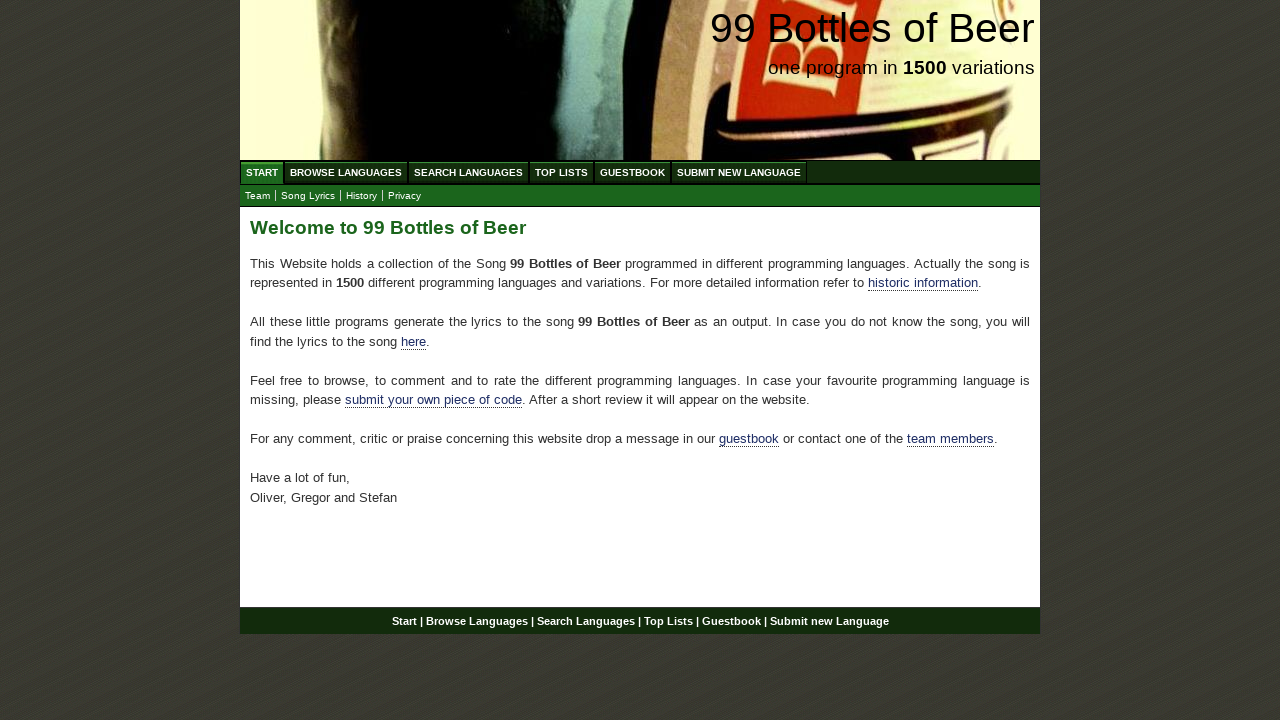

Clicked on Browse Languages menu at (346, 172) on xpath=//ul[@id='menu']/li/a[@href='/abc.html']
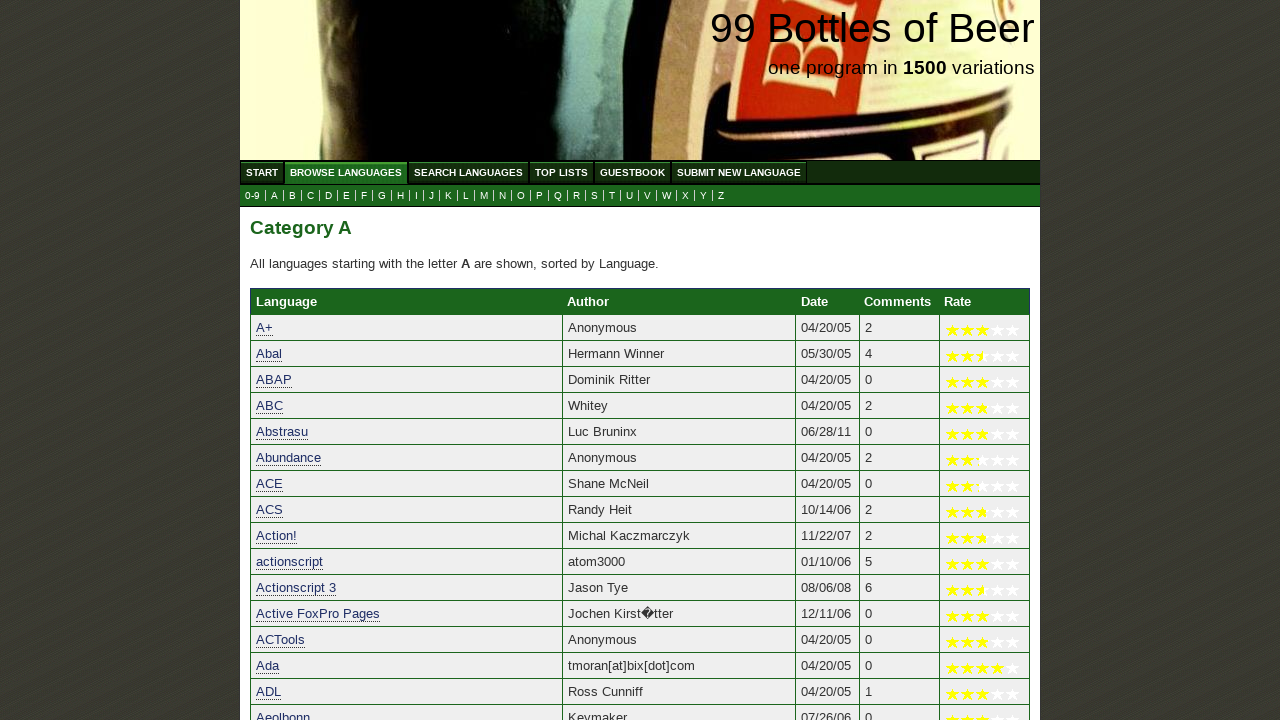

Clicked on 0-9 link for languages starting with numbers at (252, 196) on xpath=//a[@href='0.html']
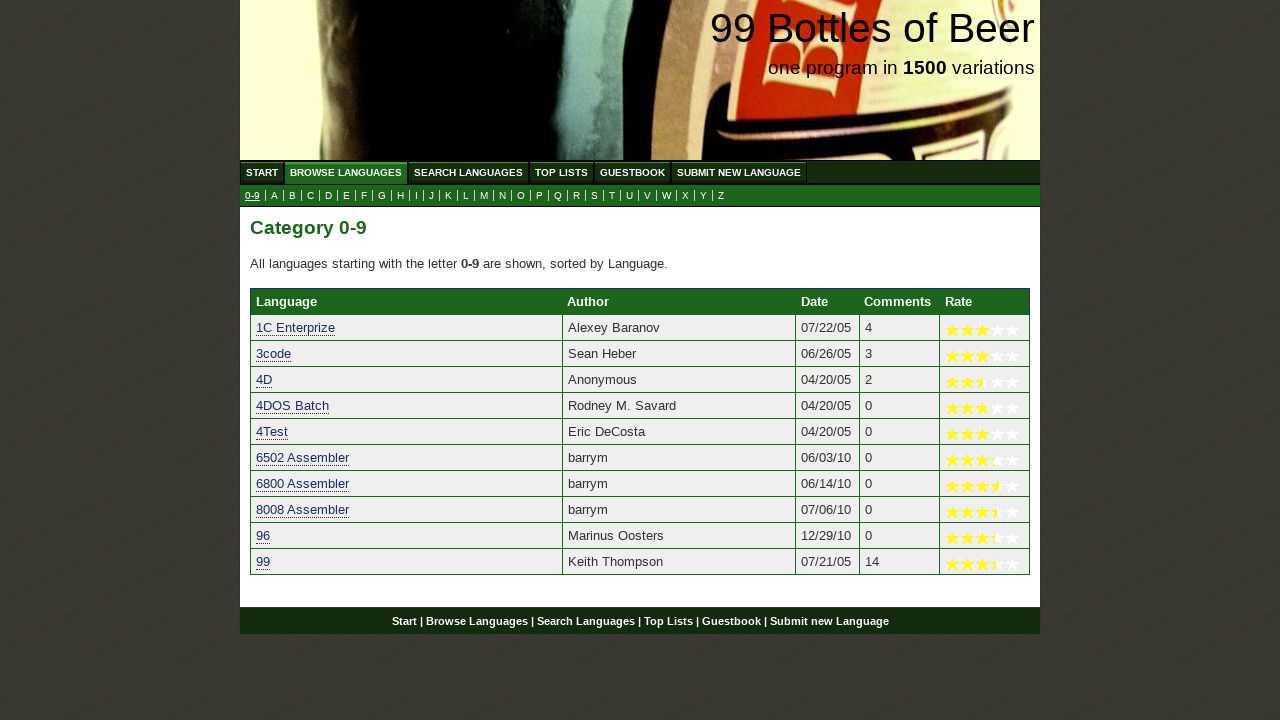

Language list loaded successfully
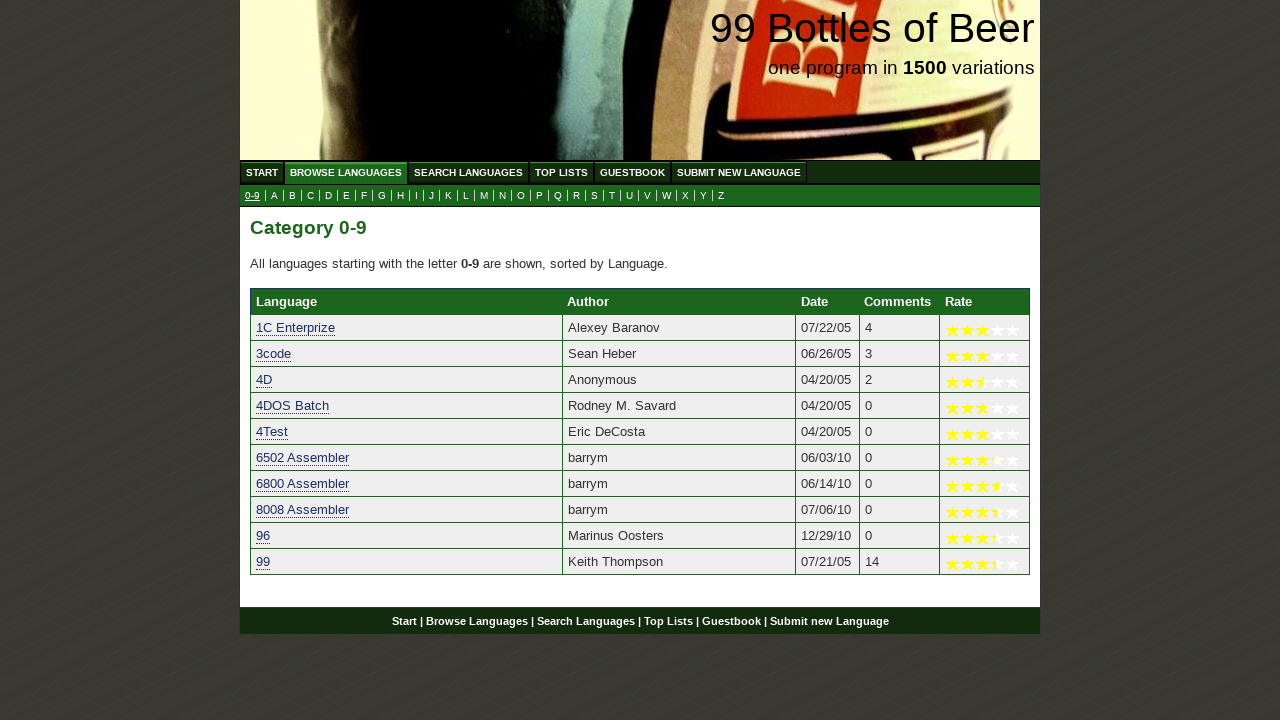

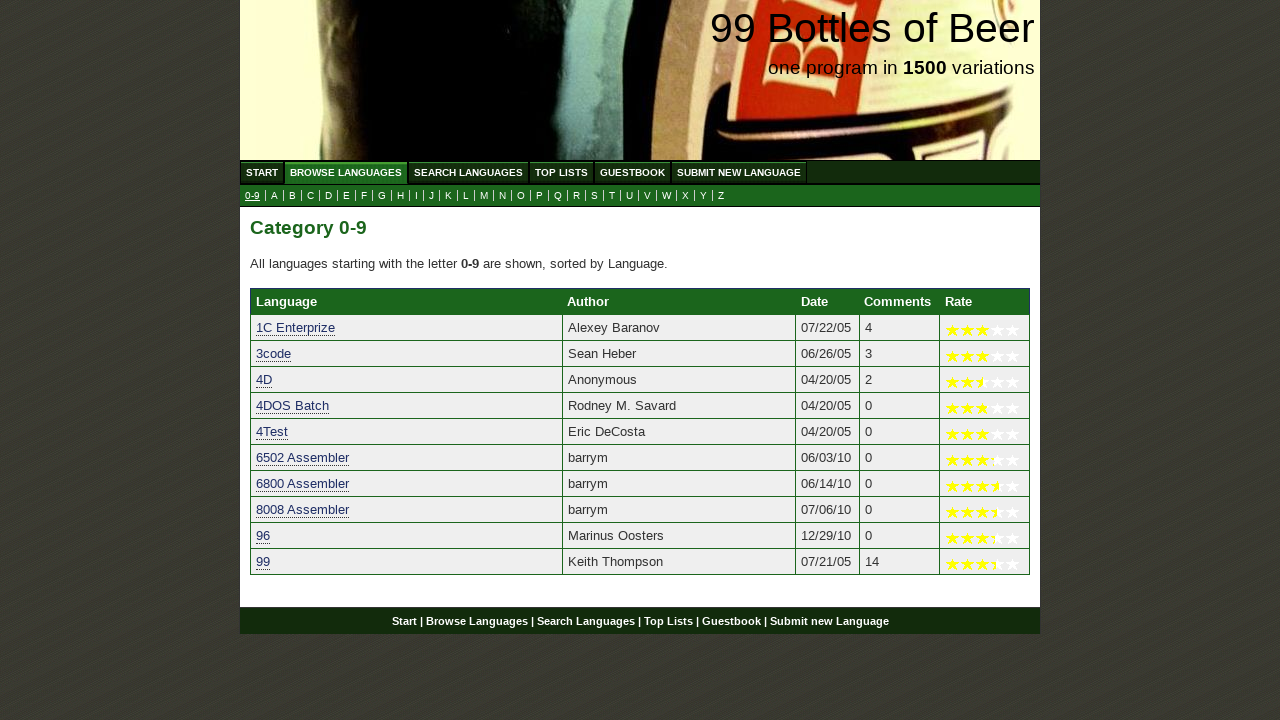